Tests typing text into a sidebar search input field on a web page

Starting URL: https://floower.bitbucket.io/pages/index.html

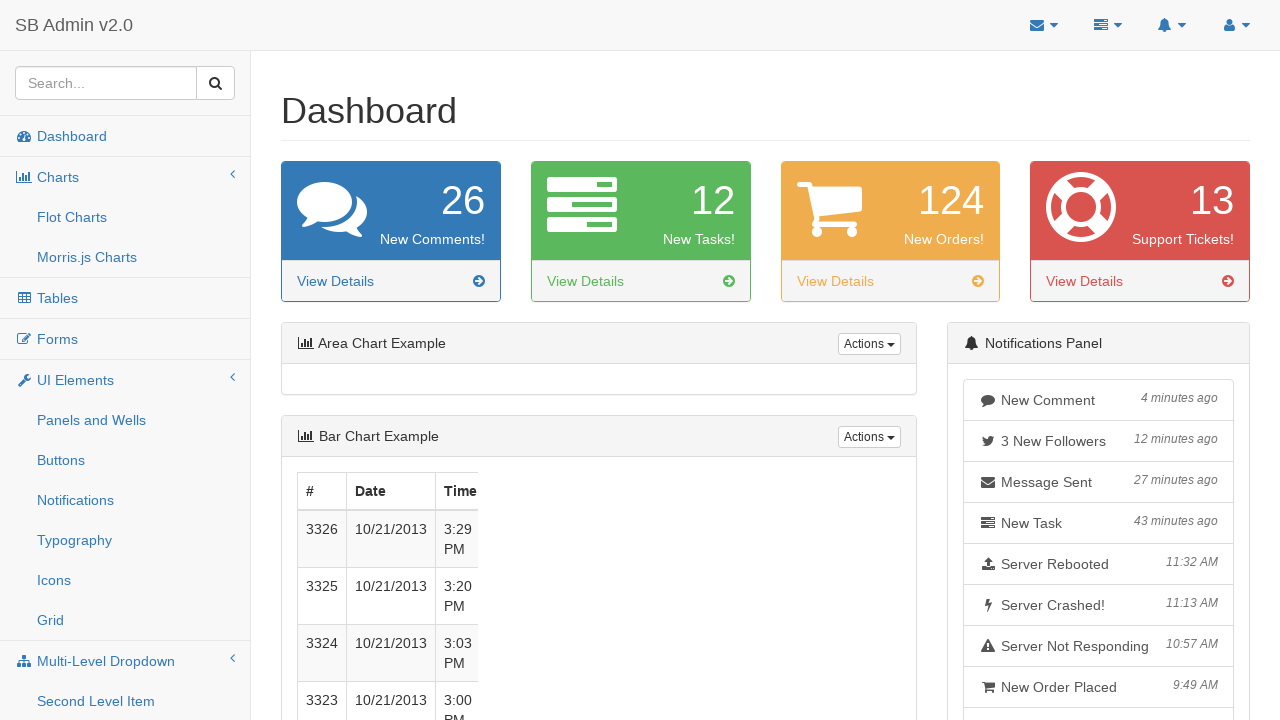

Typed 'abc' into the sidebar search input field on //html/body/div[@id='wrapper']/nav[contains(@class, 'navbar navbar-default navba
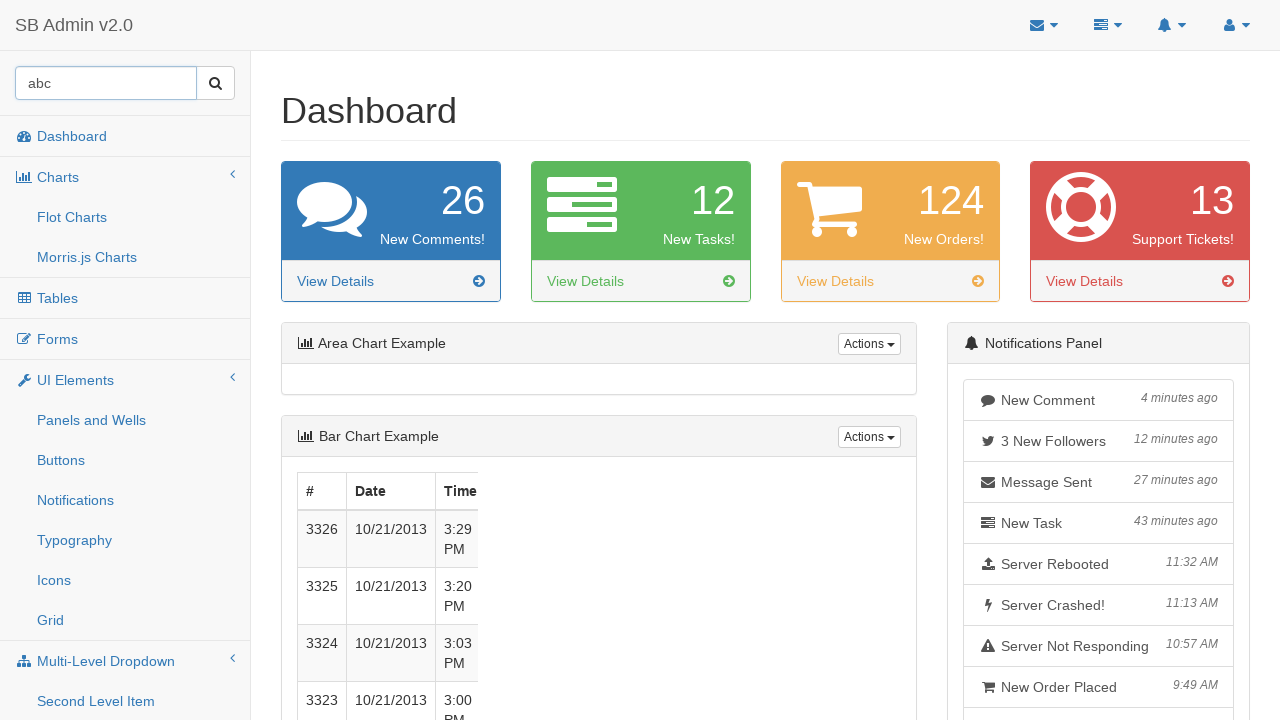

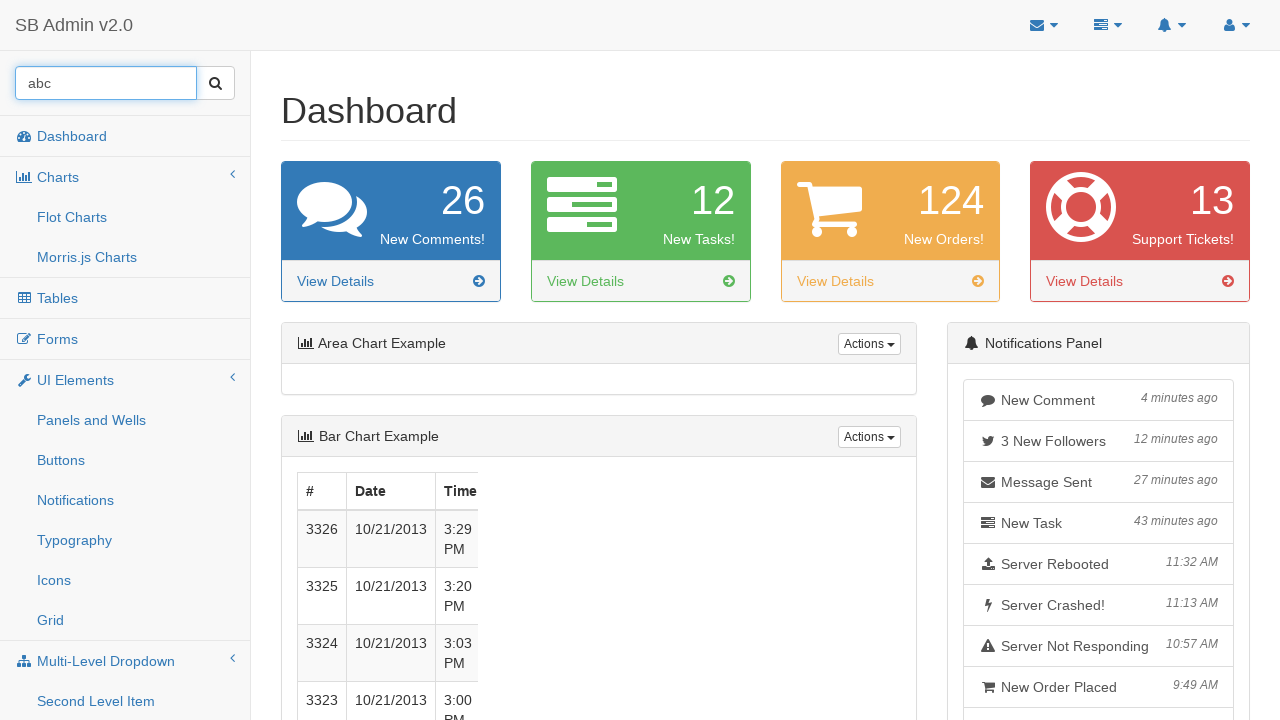